Navigates to the-internet.herokuapp.com, finds all links on the page and clicks on the 11th link

Starting URL: https://the-internet.herokuapp.com

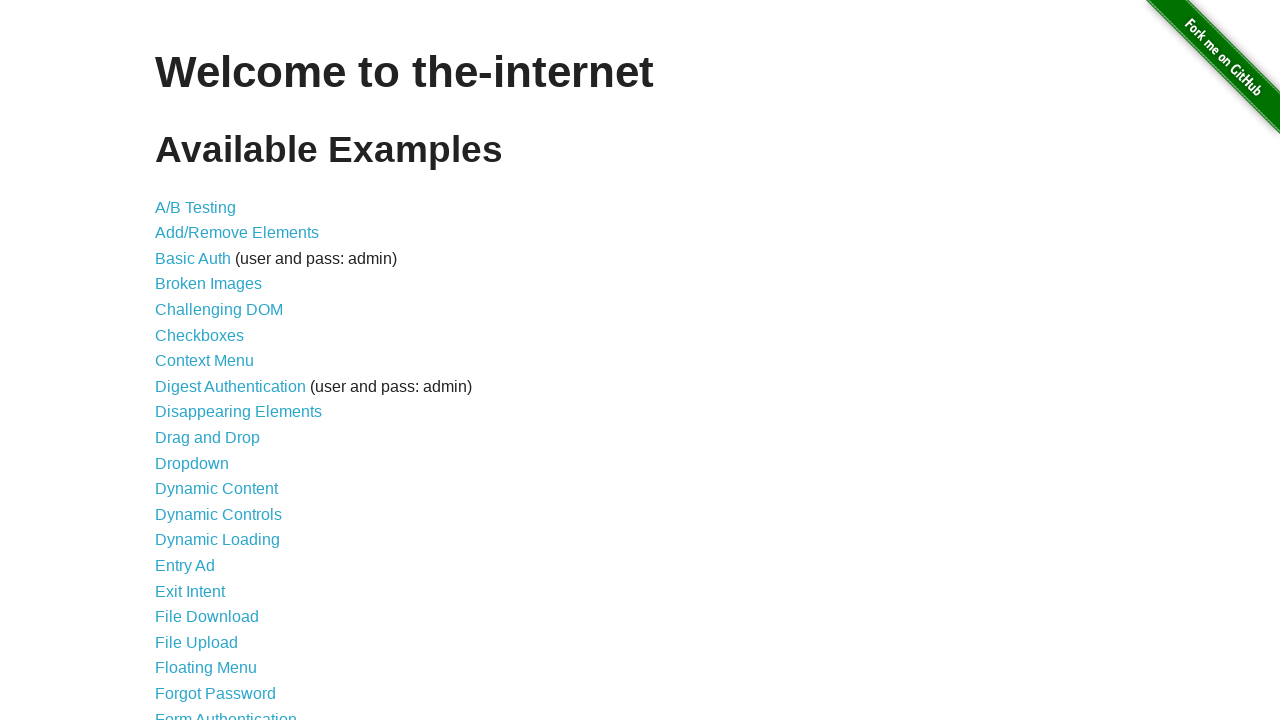

Navigated to the-internet.herokuapp.com
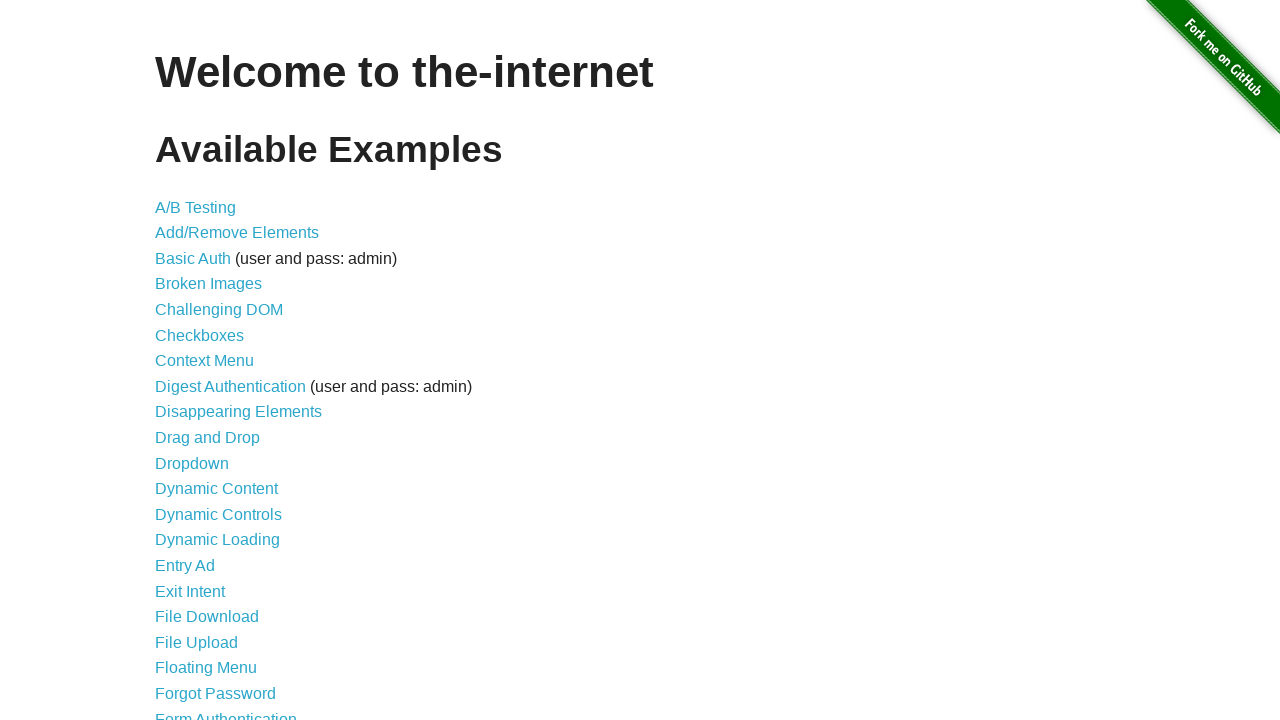

Found all links on the page
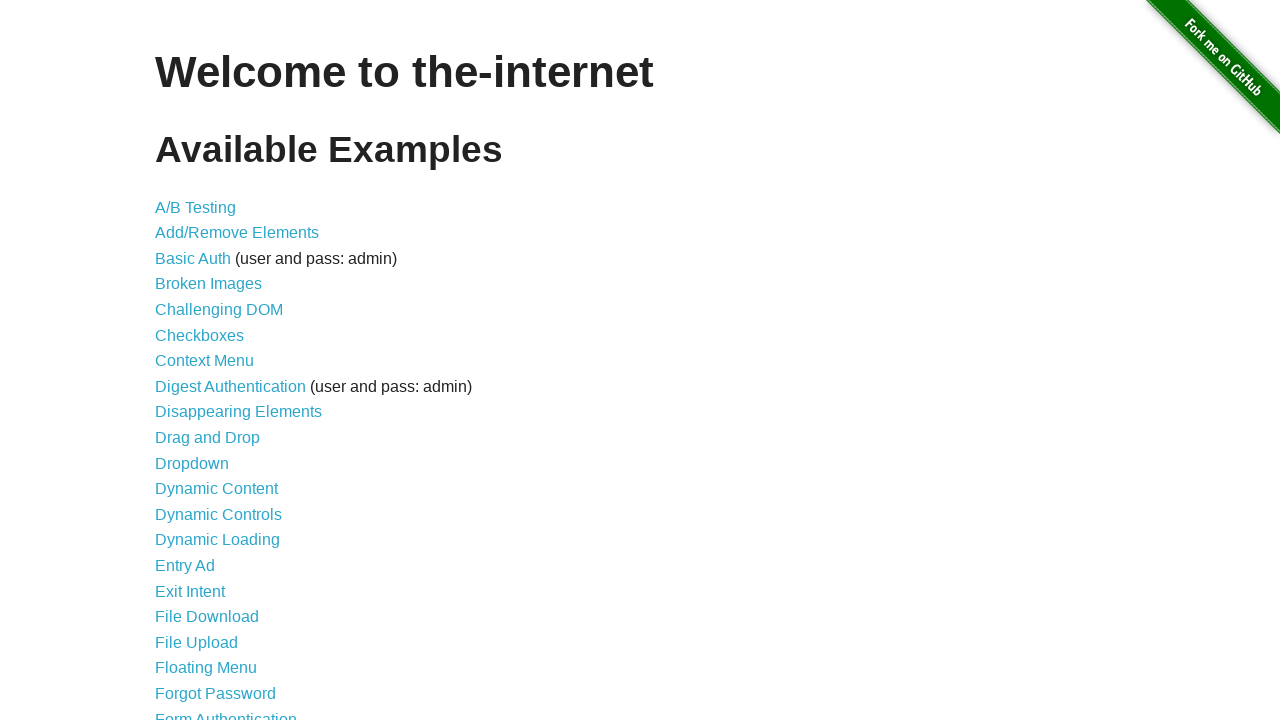

Clicked on the 11th link at (208, 438) on a >> nth=10
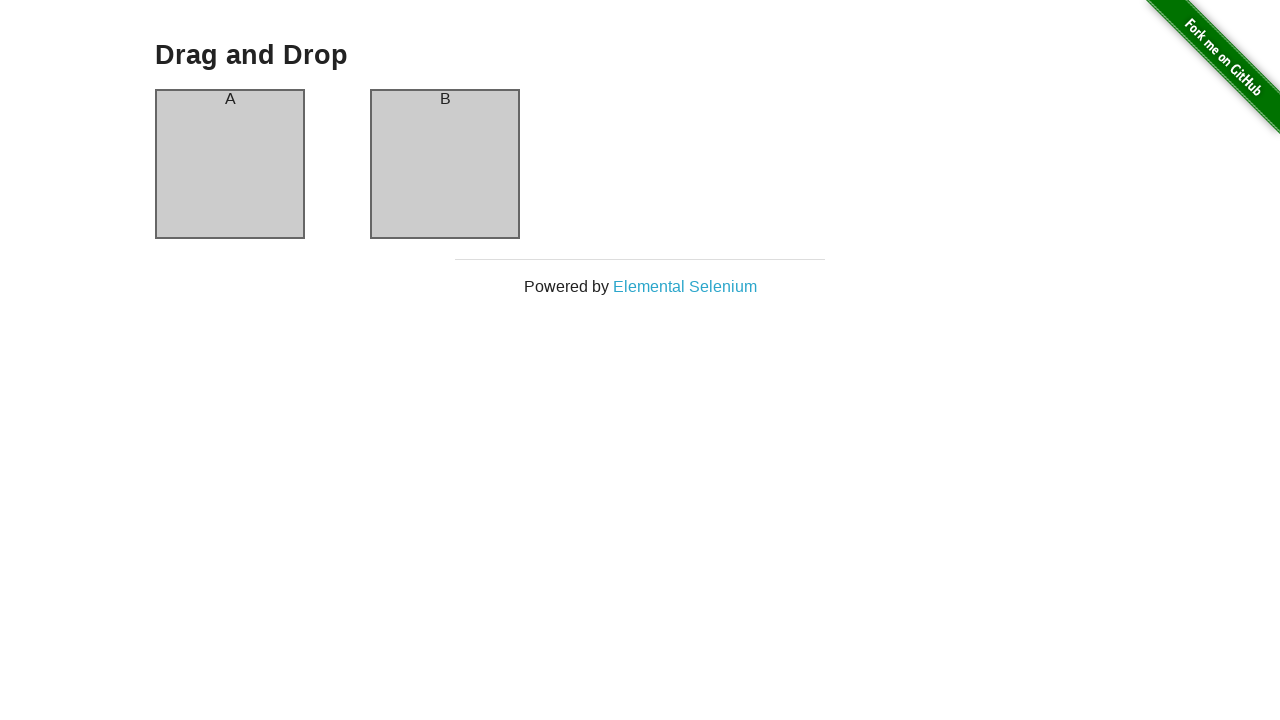

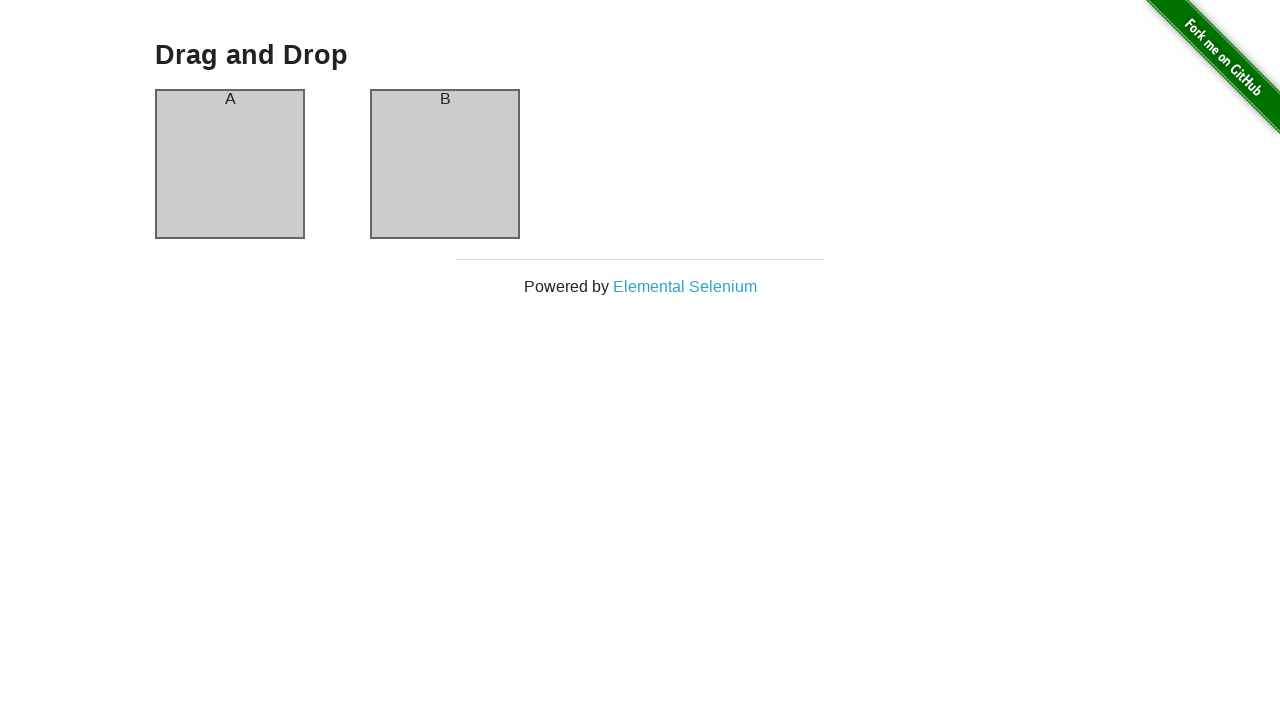